Tests the jQuery UI Selectmenu widget by navigating to the demo page, switching to the iframe, and interacting with various select menu dropdowns to select different options.

Starting URL: https://jqueryui.com/

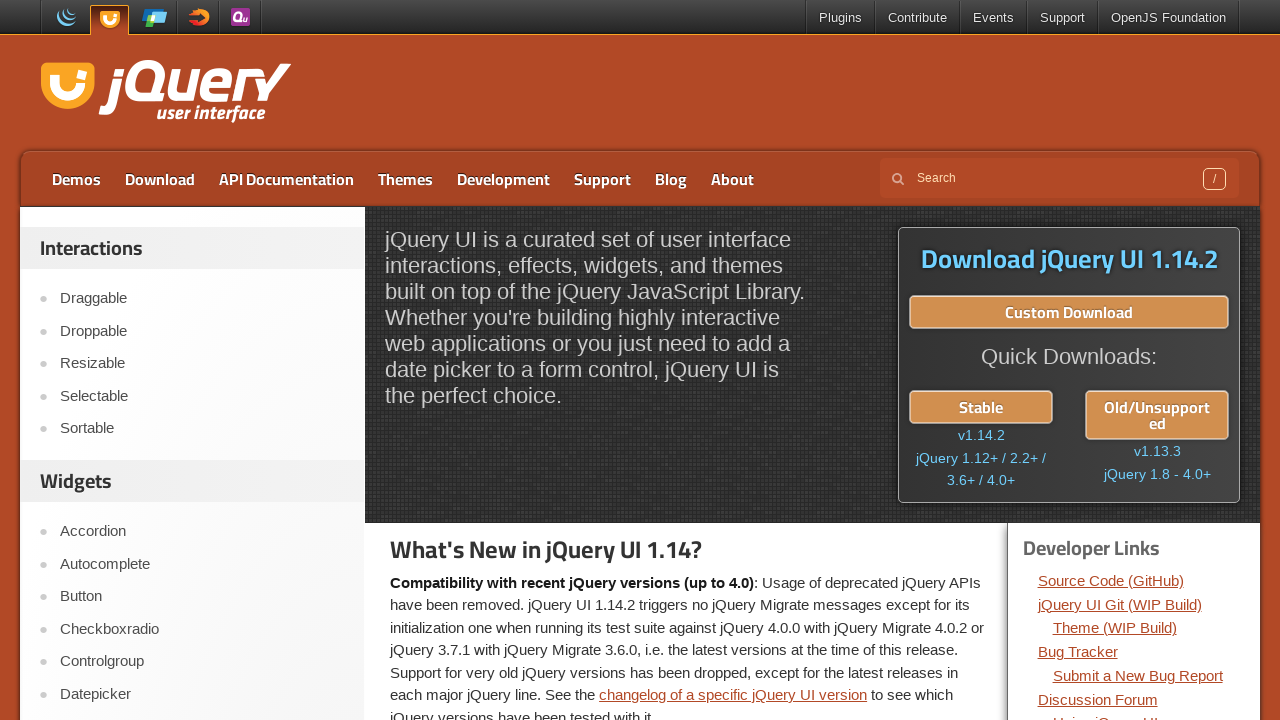

Clicked Selectmenu link in navigation at (202, 360) on xpath=//a[normalize-space()='Selectmenu']
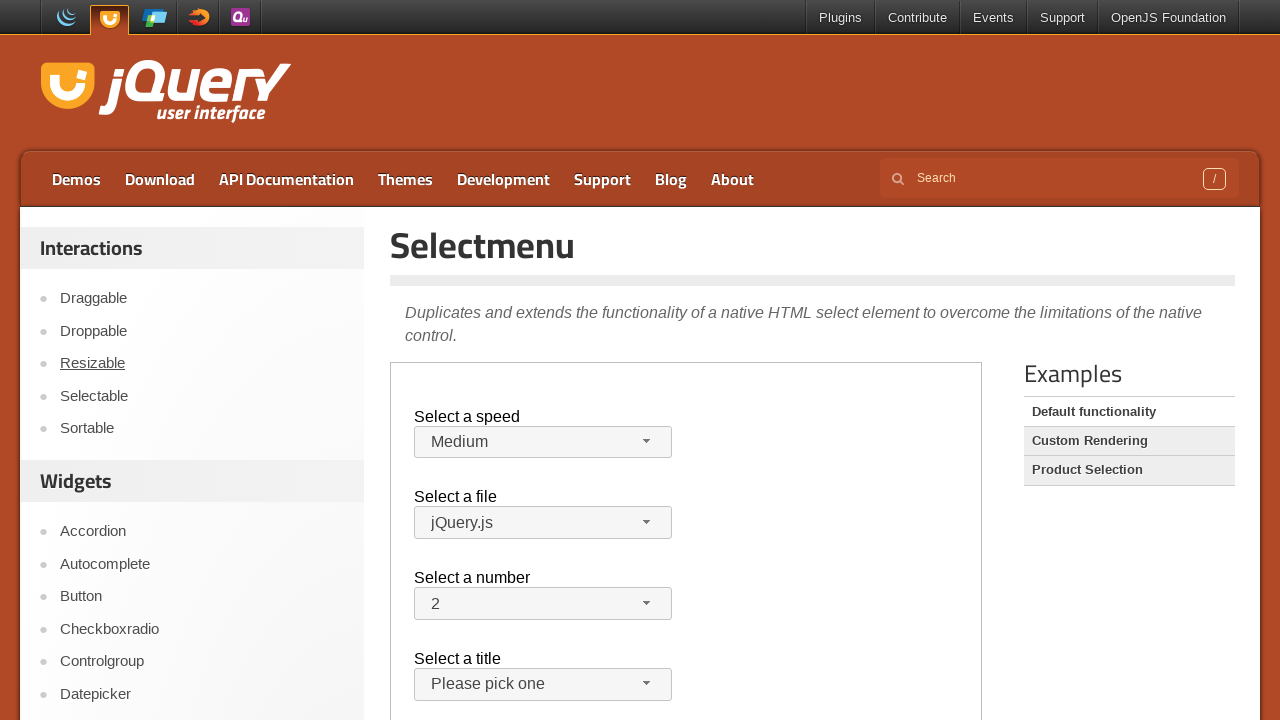

Located demo iframe
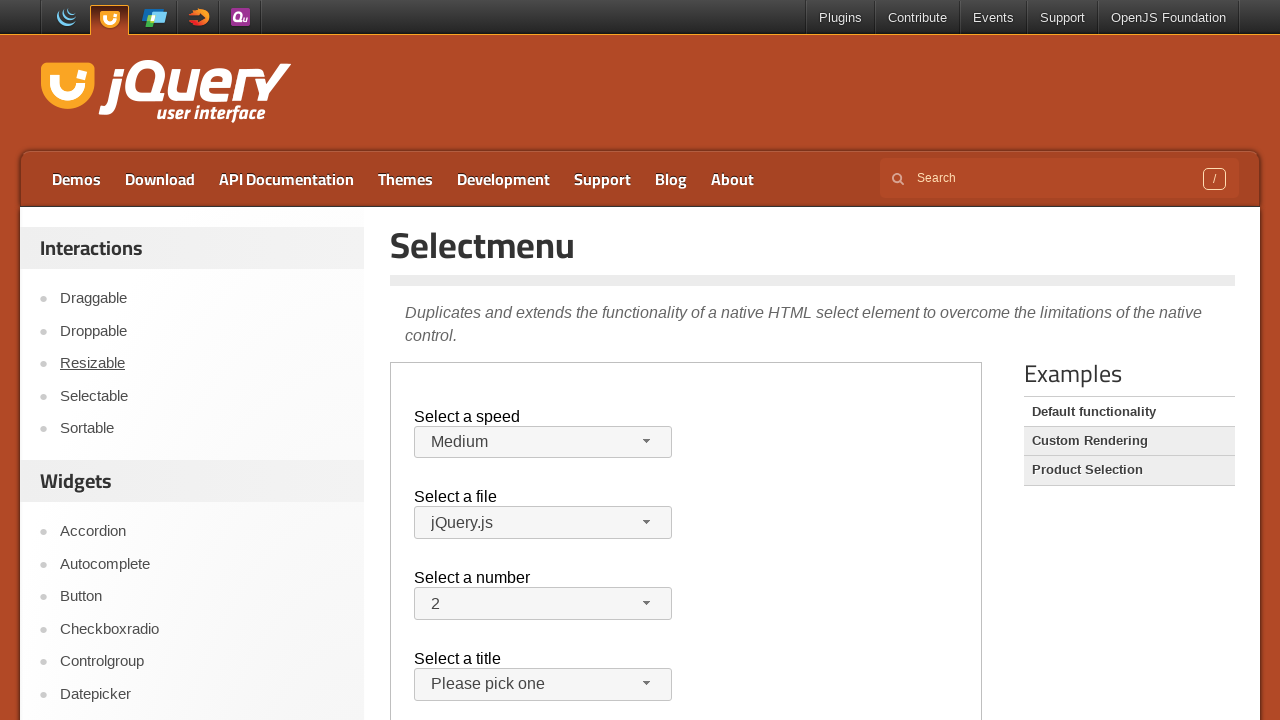

Clicked speed dropdown to open menu at (647, 441) on iframe.demo-frame >> nth=0 >> internal:control=enter-frame >> xpath=//span[@id='
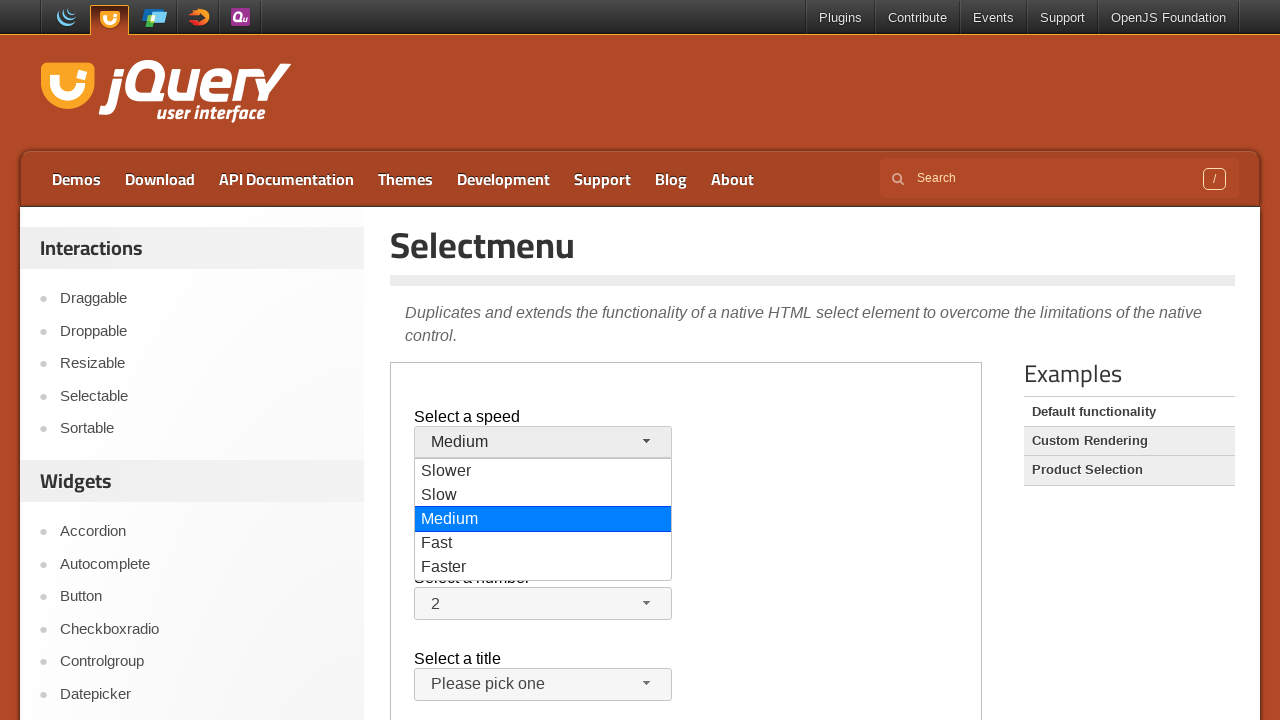

Selected option from speed dropdown at (543, 520) on iframe.demo-frame >> nth=0 >> internal:control=enter-frame >> xpath=//div[@id='u
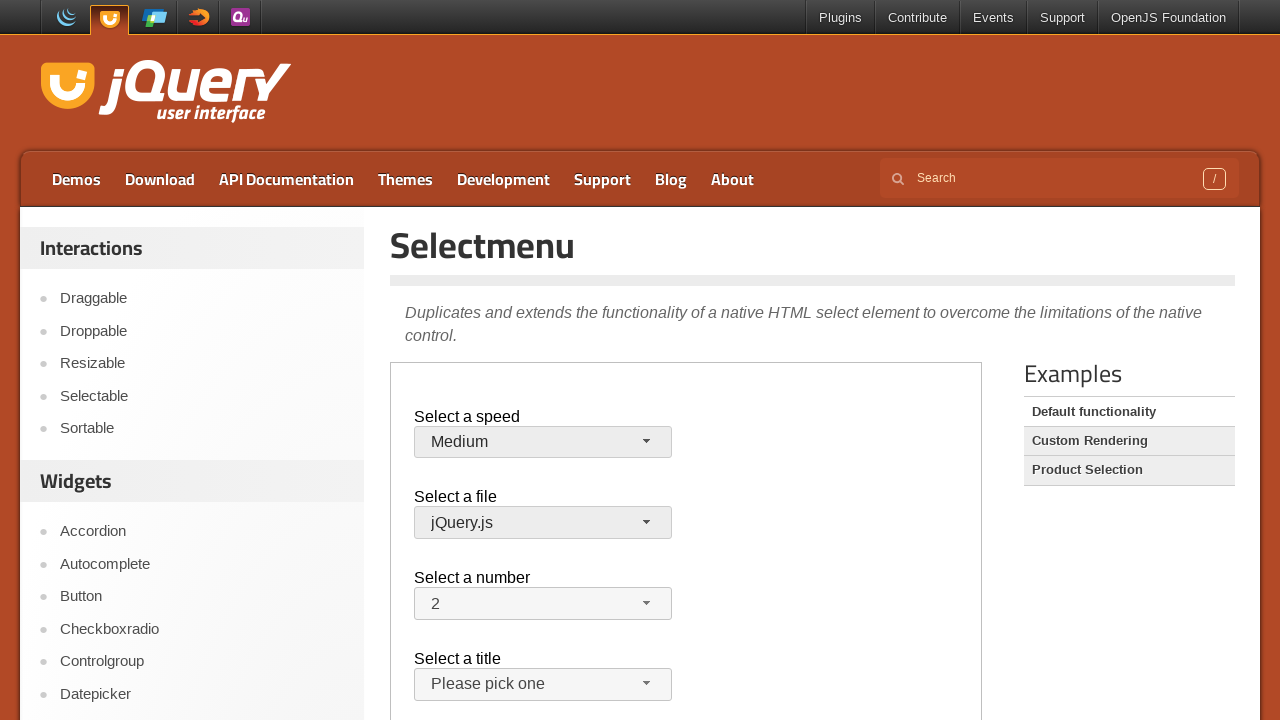

Clicked files dropdown to open menu at (647, 522) on iframe.demo-frame >> nth=0 >> internal:control=enter-frame >> xpath=//span[@id='
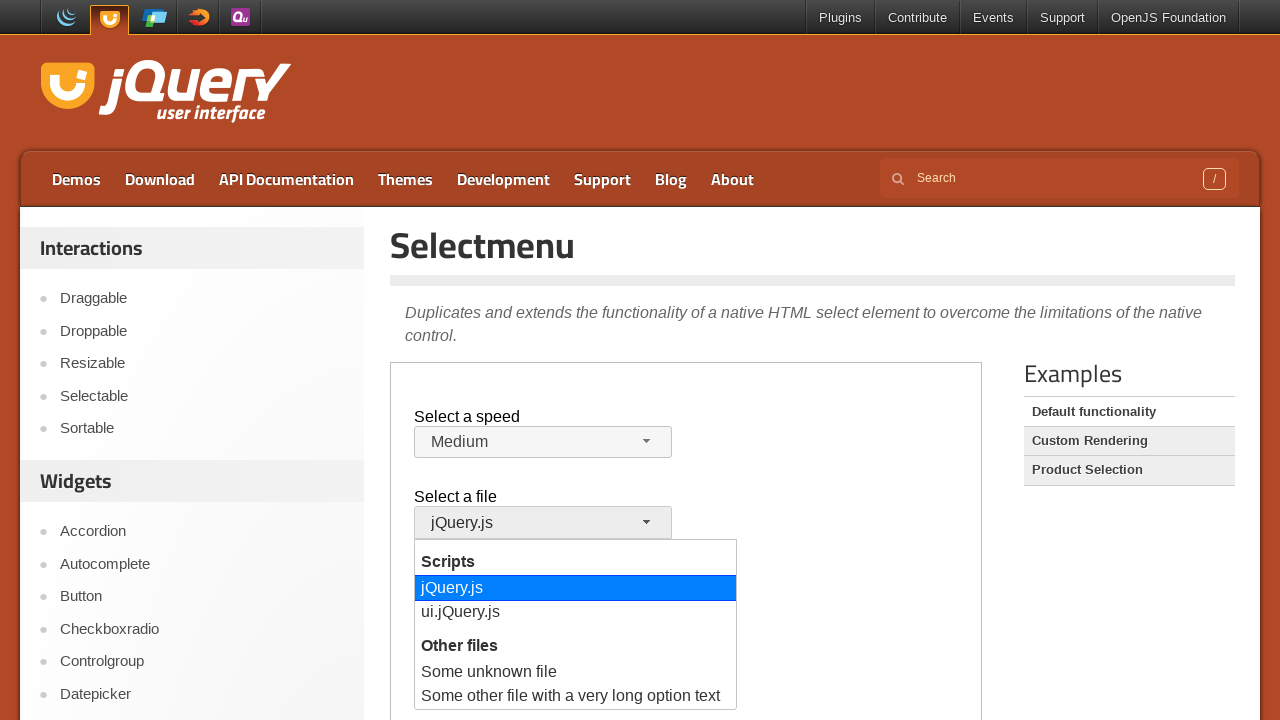

Selected option from files dropdown at (576, 613) on iframe.demo-frame >> nth=0 >> internal:control=enter-frame >> xpath=//div[@id='u
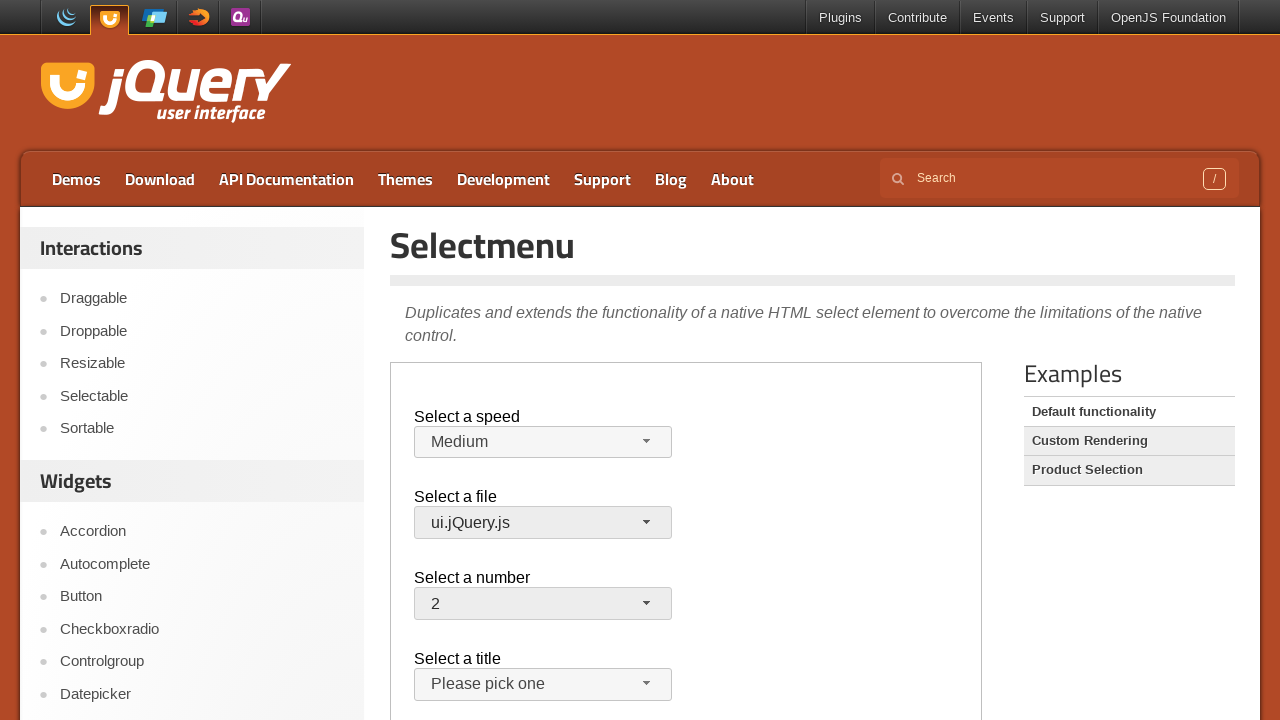

Clicked number dropdown to open menu at (647, 603) on iframe.demo-frame >> nth=0 >> internal:control=enter-frame >> xpath=//span[@id='
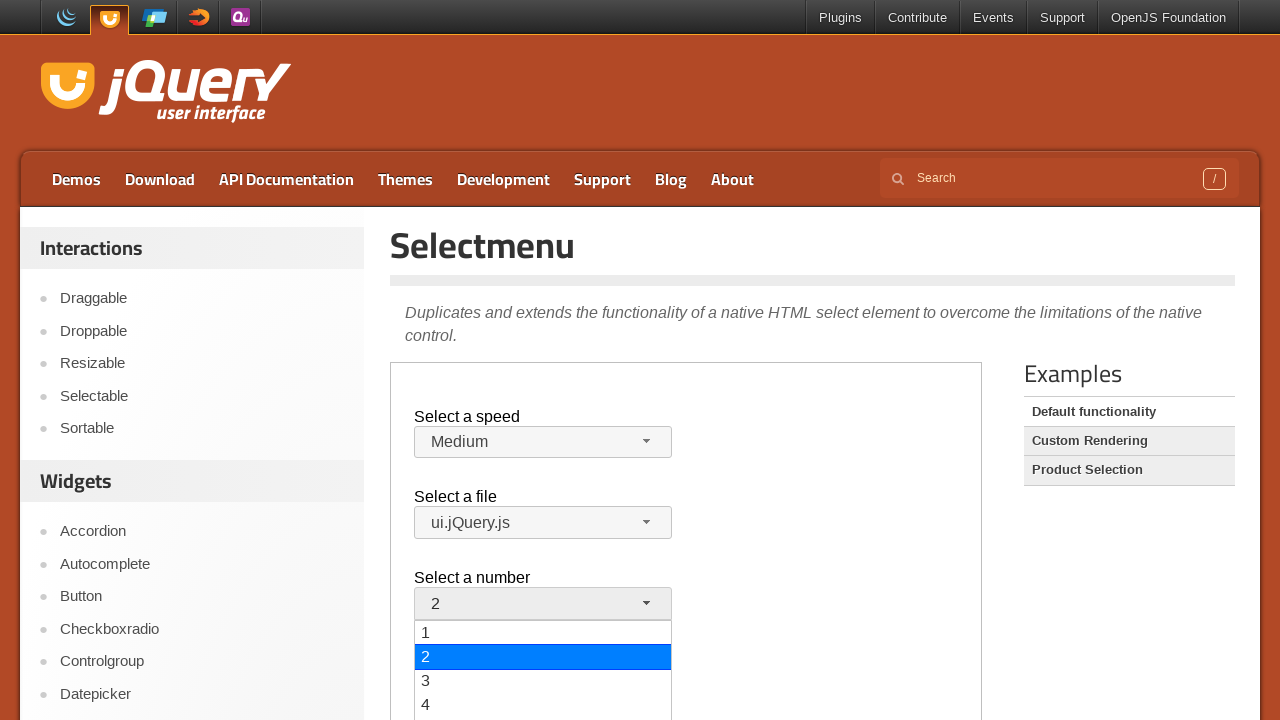

Clicked number button again to close/toggle menu at (543, 604) on iframe.demo-frame >> nth=0 >> internal:control=enter-frame >> xpath=//span[@id='
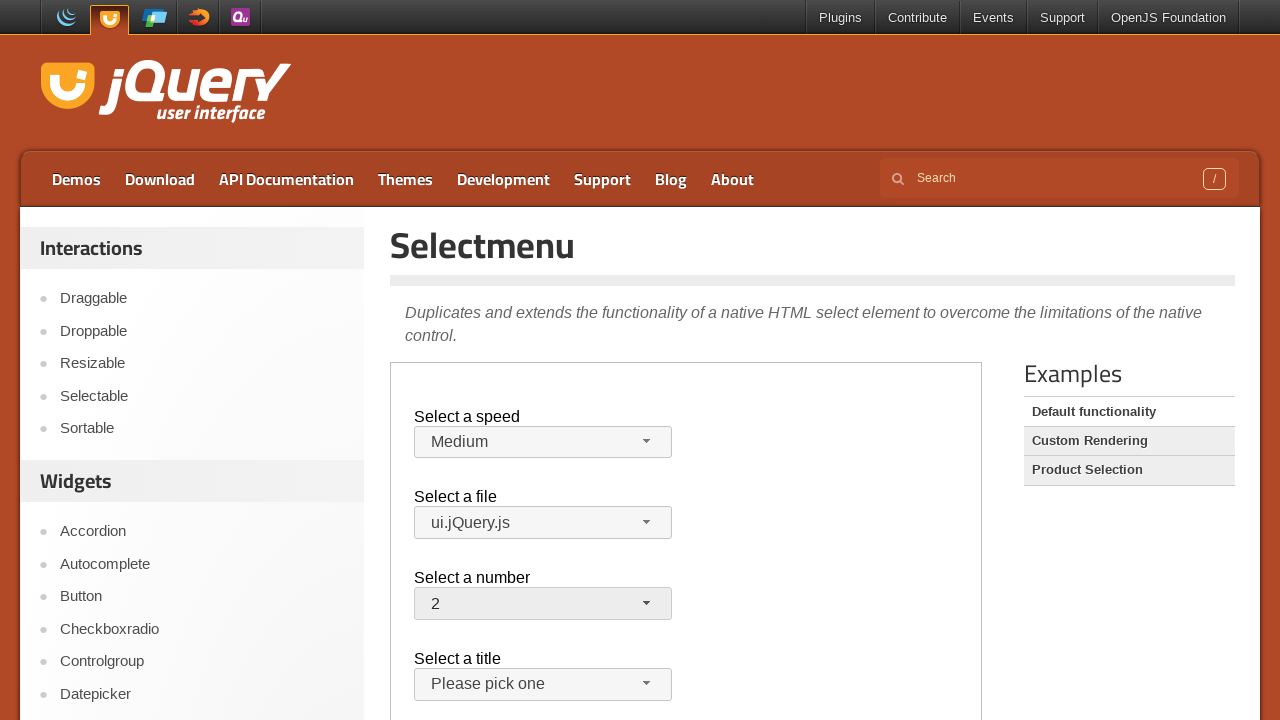

Clicked salutation dropdown to open menu at (647, 684) on iframe.demo-frame >> nth=0 >> internal:control=enter-frame >> xpath=//span[@id='
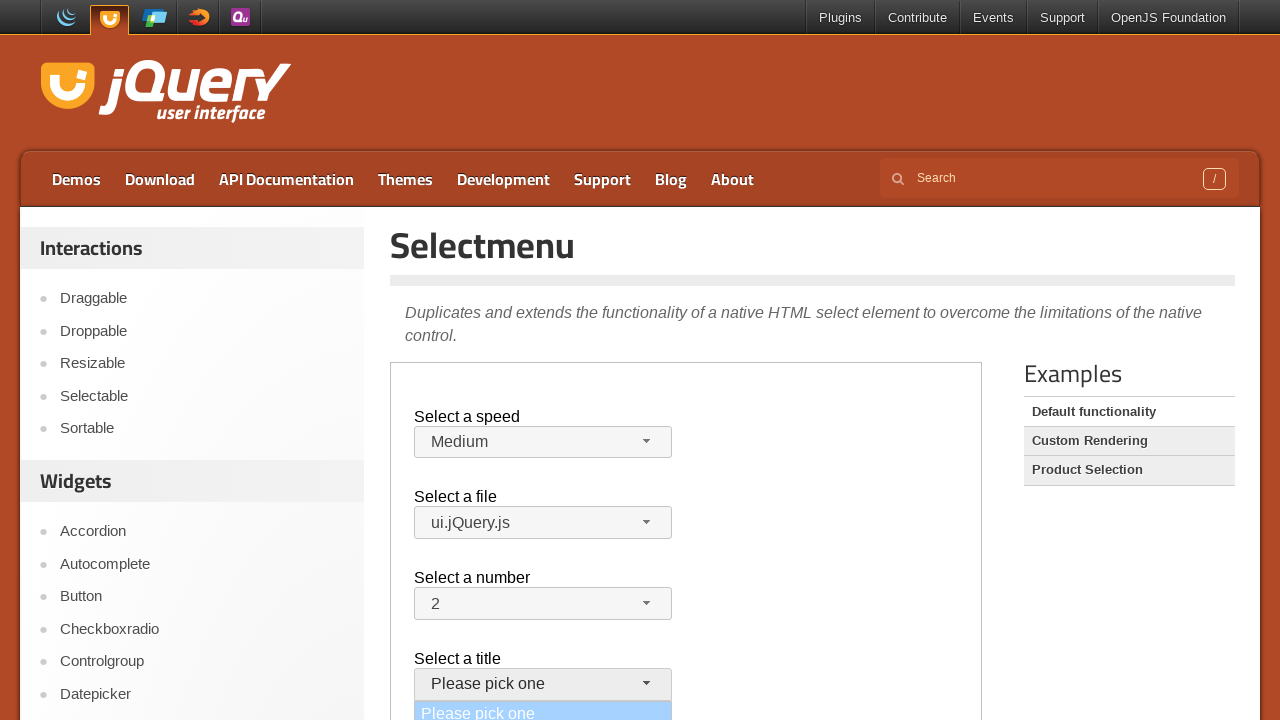

Selected option from salutation dropdown at (543, 360) on iframe.demo-frame >> nth=0 >> internal:control=enter-frame >> xpath=//div[@id='u
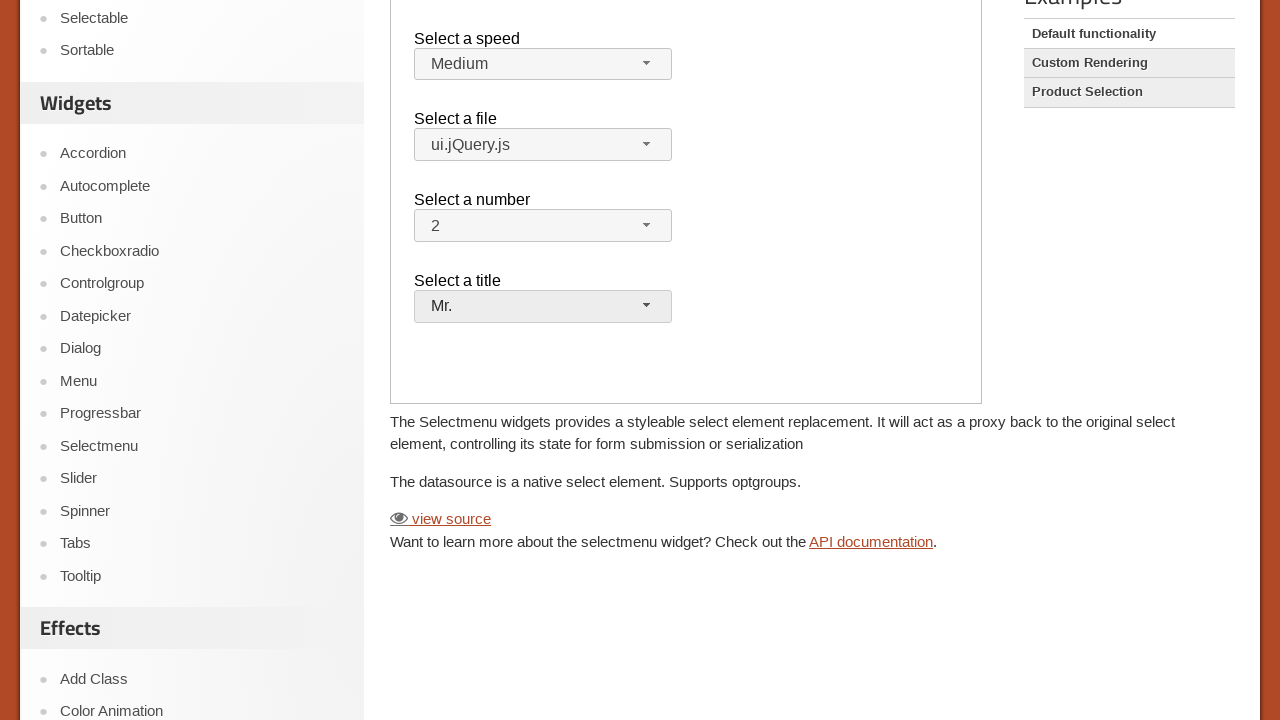

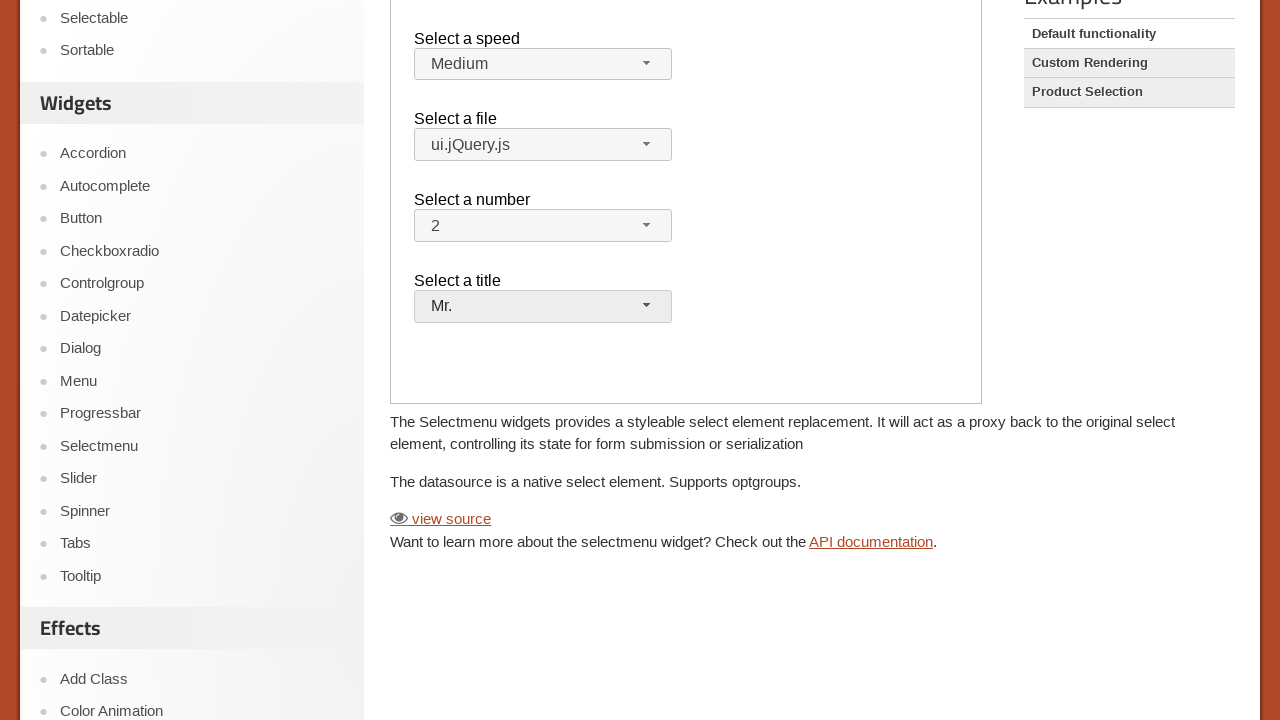